Tests right-click context menu functionality by performing a right-click action on an element, selecting an option from the context menu, and handling the resulting alert

Starting URL: https://swisnl.github.io/jQuery-contextMenu/demo.html

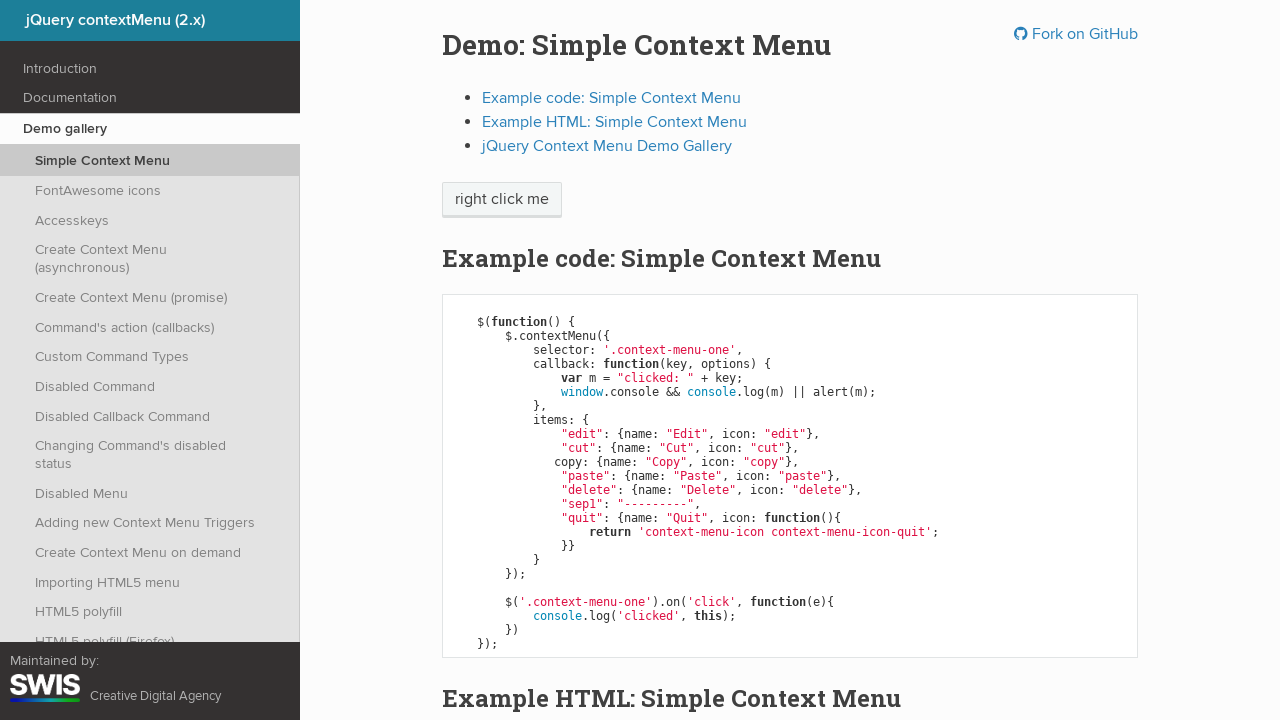

Located right-click target element
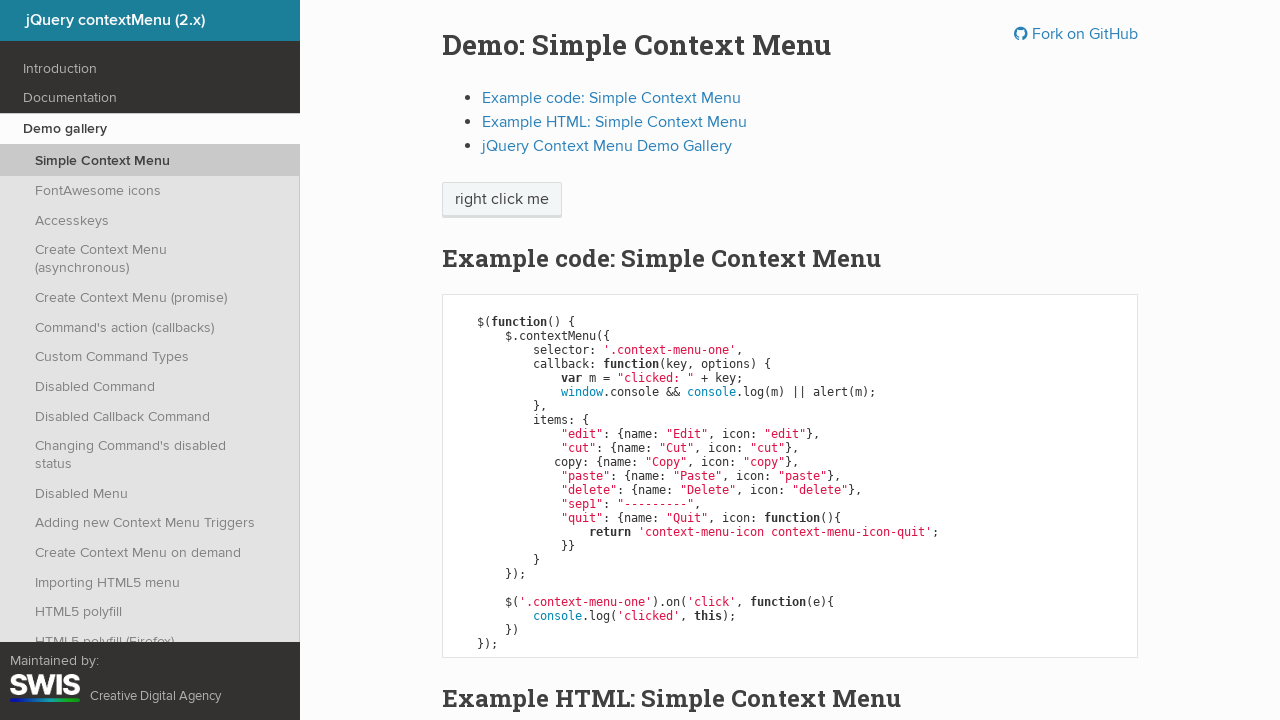

Performed right-click on target element at (502, 200) on xpath=//span[text()='right click me']
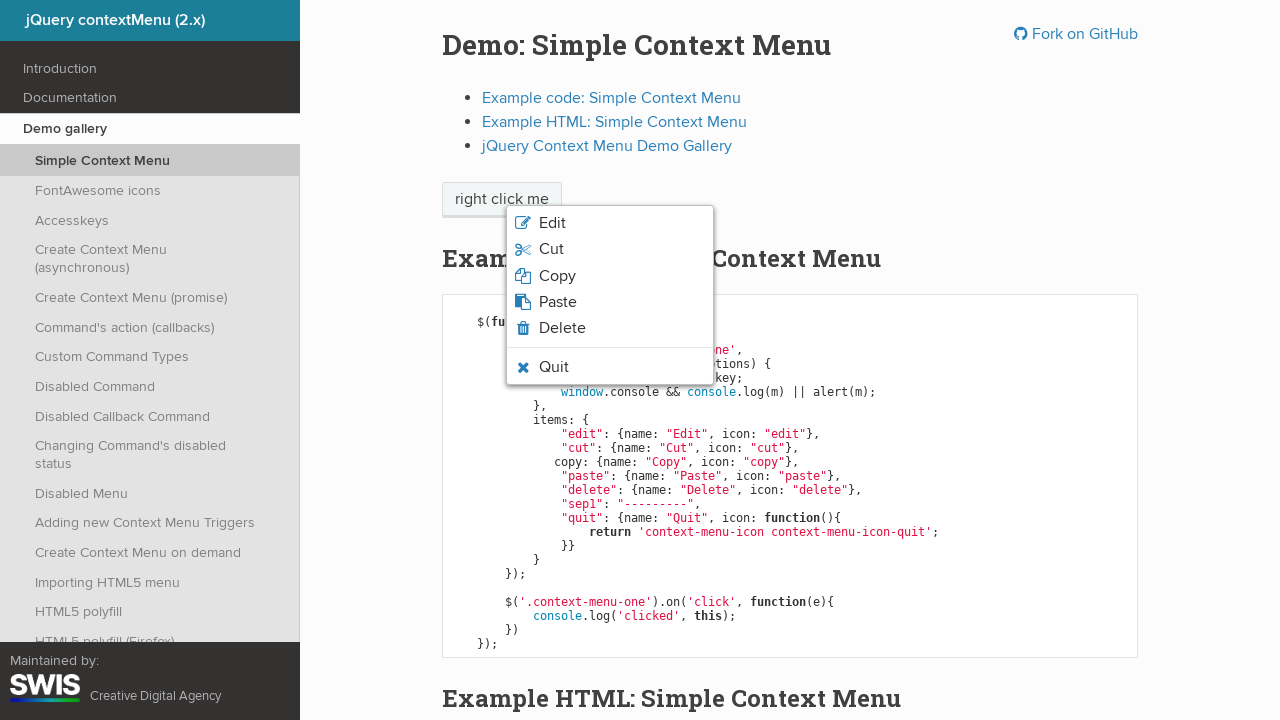

Clicked 'Copy' option from context menu at (557, 276) on xpath=//span[text()='Copy']
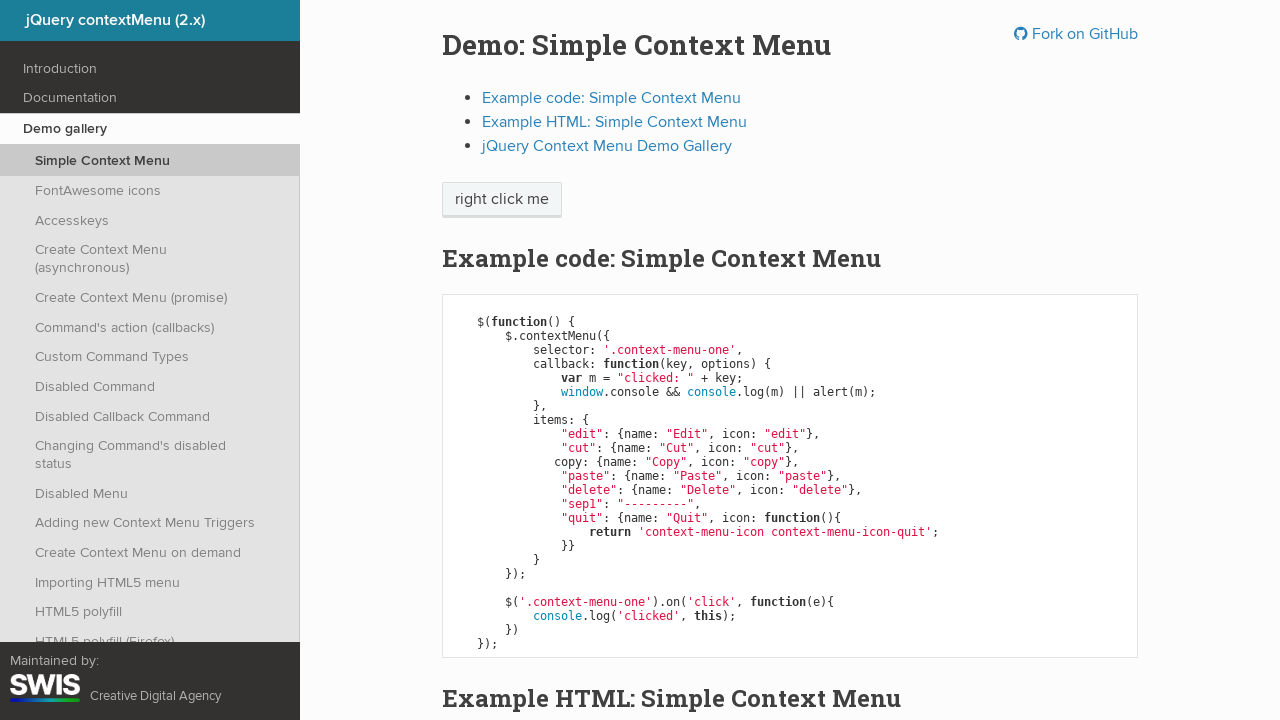

Set up alert dialog handler to accept alerts
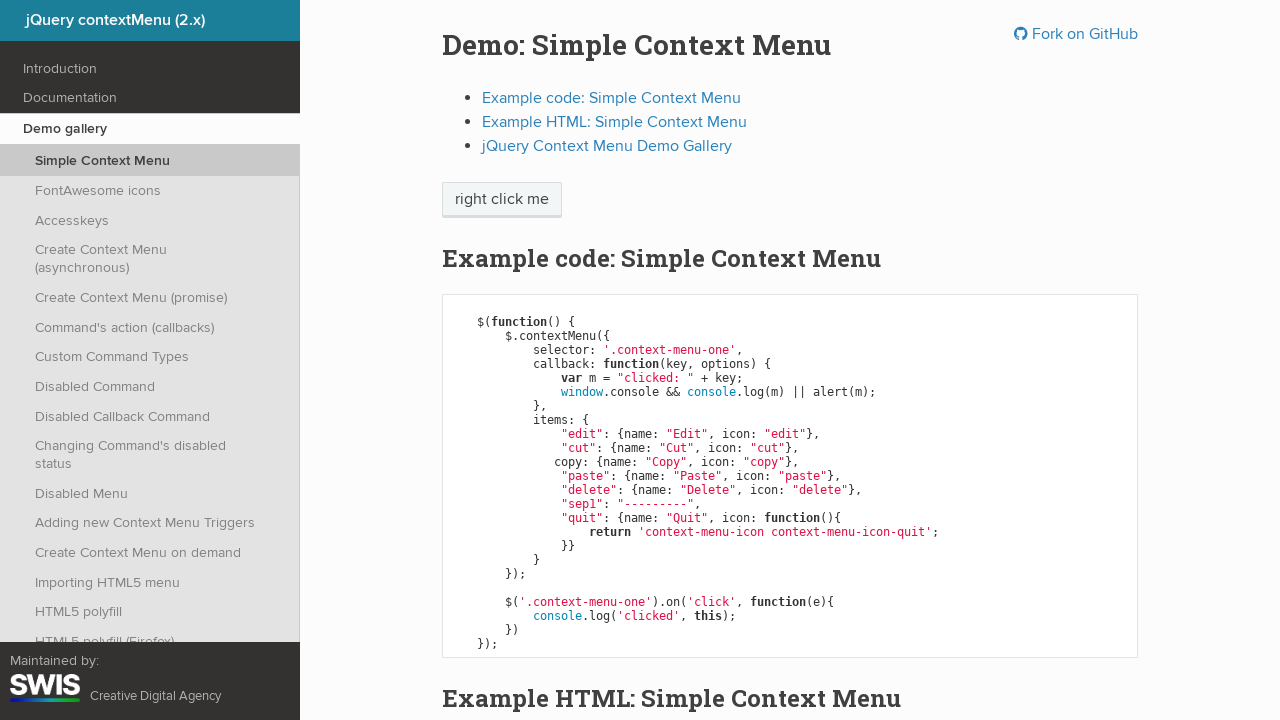

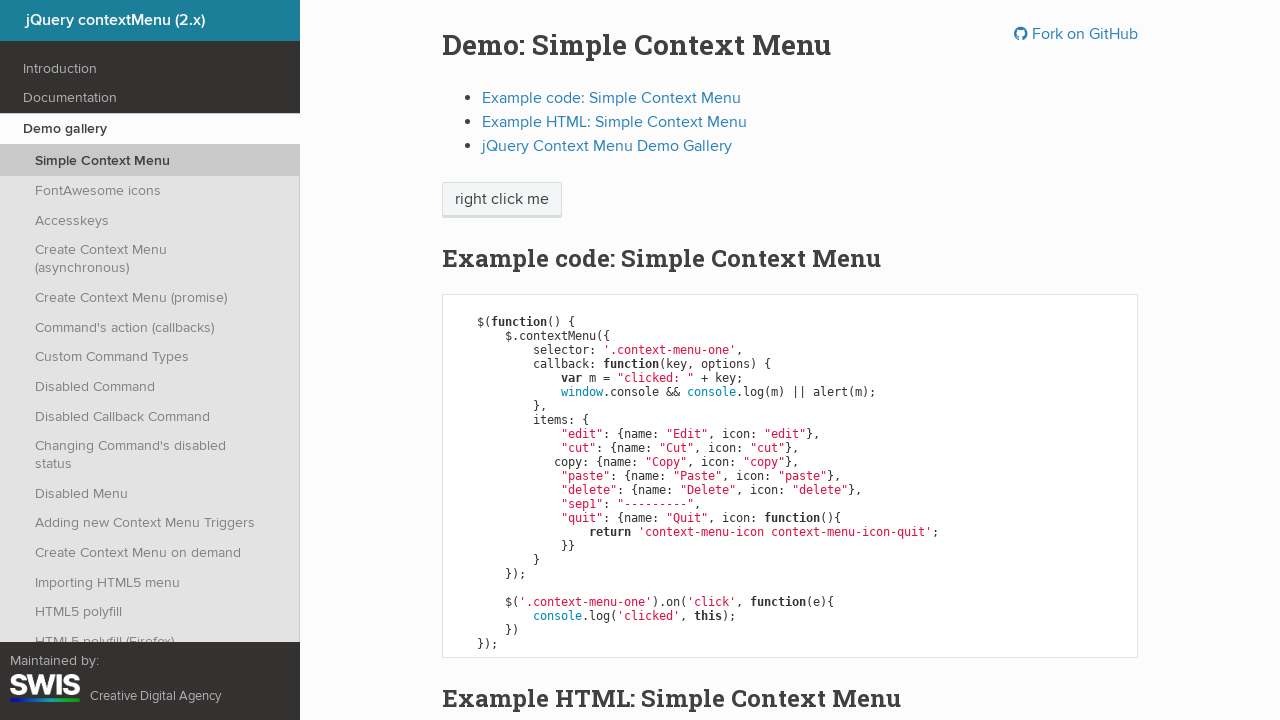